Tests navigation by clicking the about link on the training support website and verifying the page loads

Starting URL: https://v1.training-support.net/

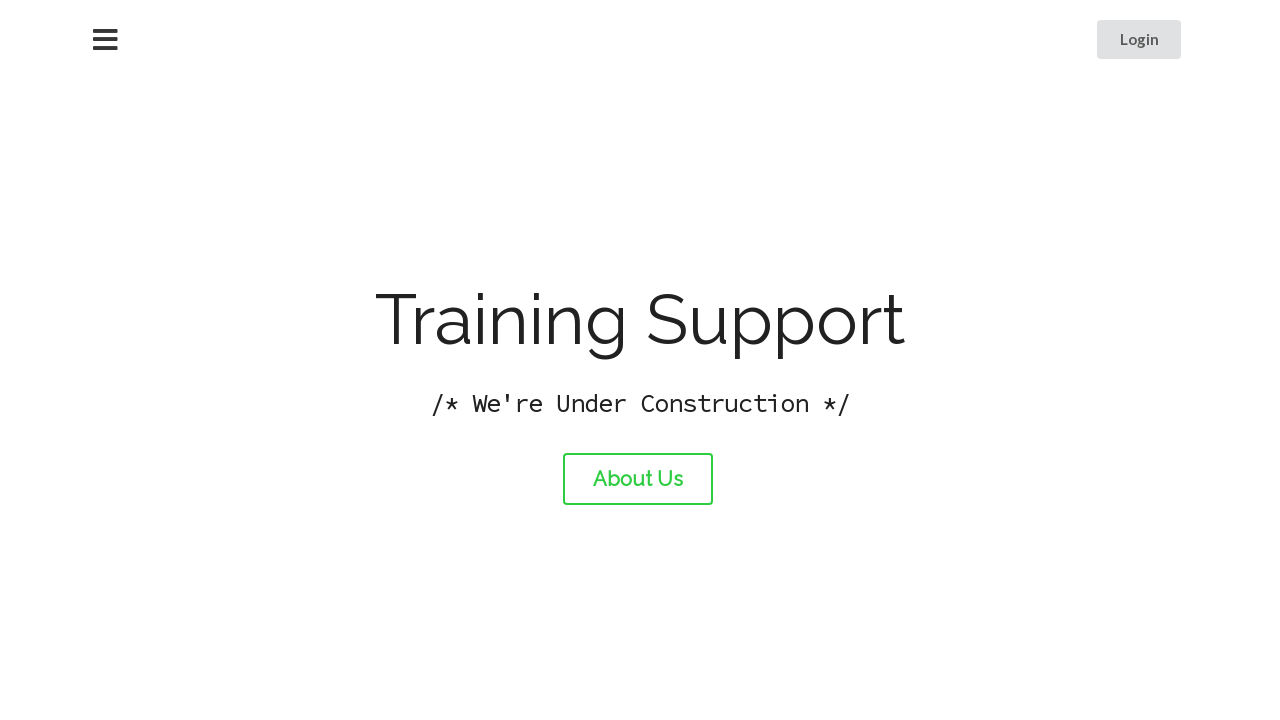

Clicked the about link on the training support website at (638, 479) on #about-link
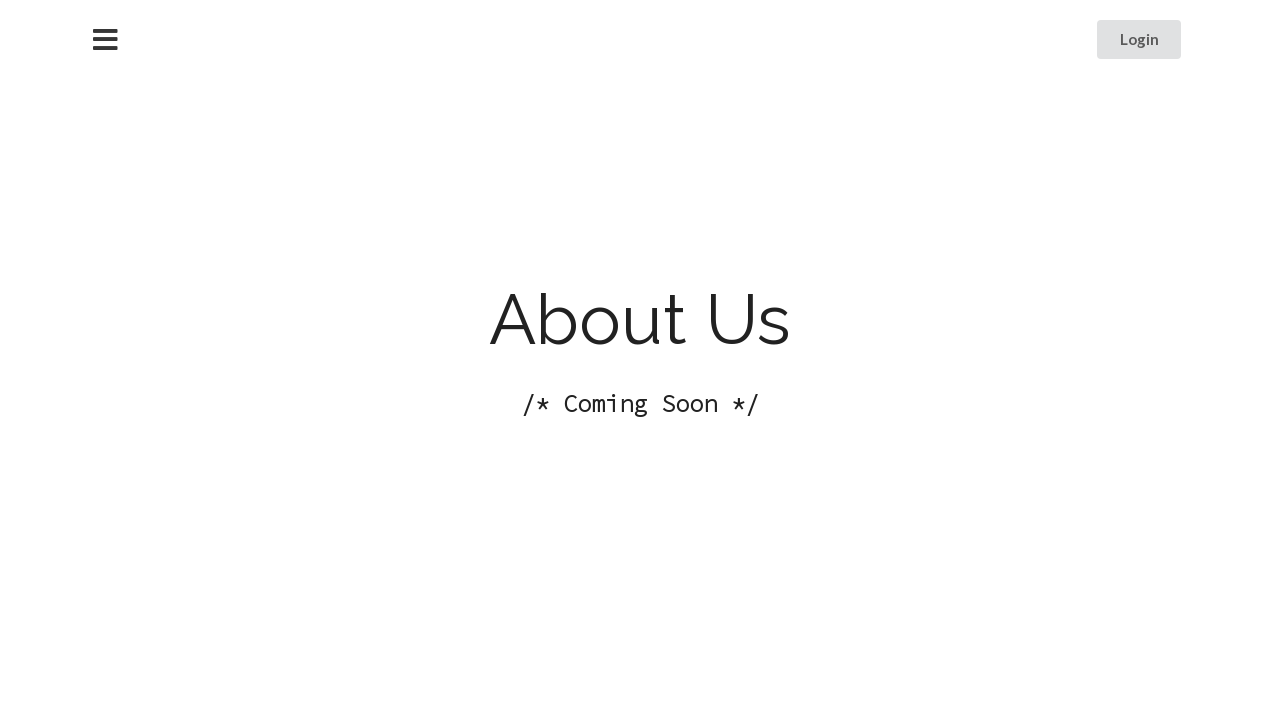

About page loaded successfully
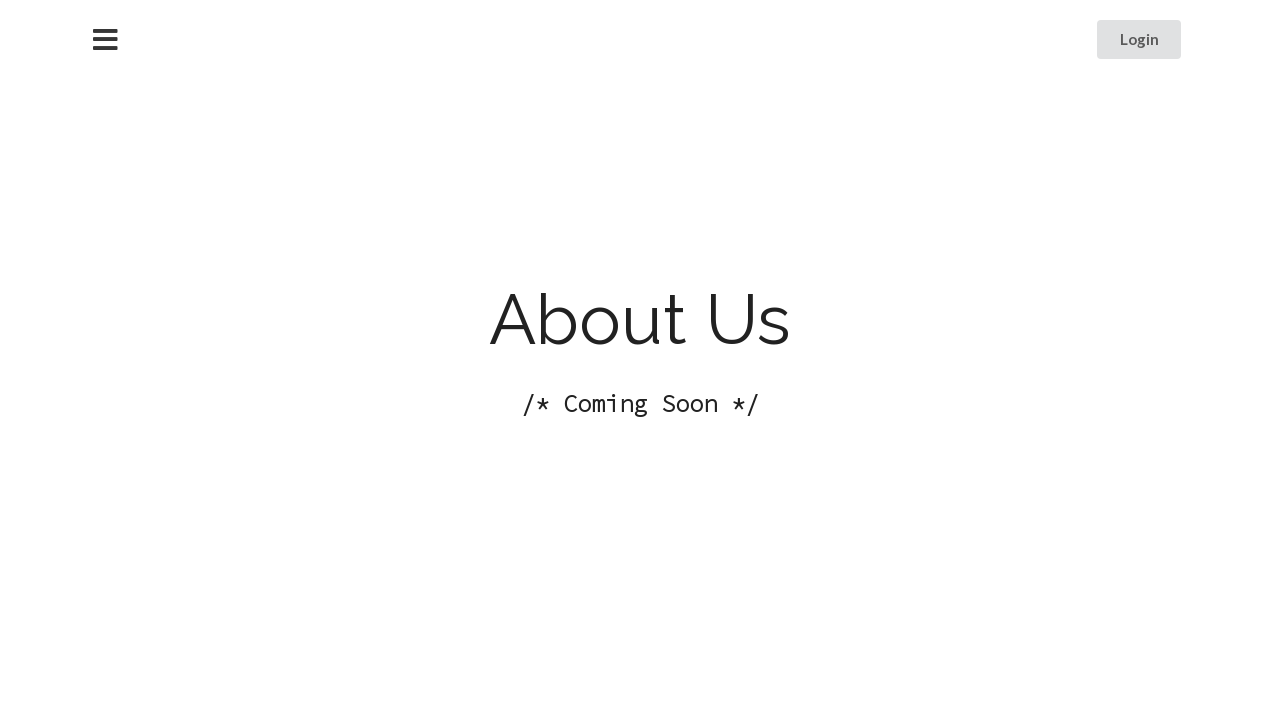

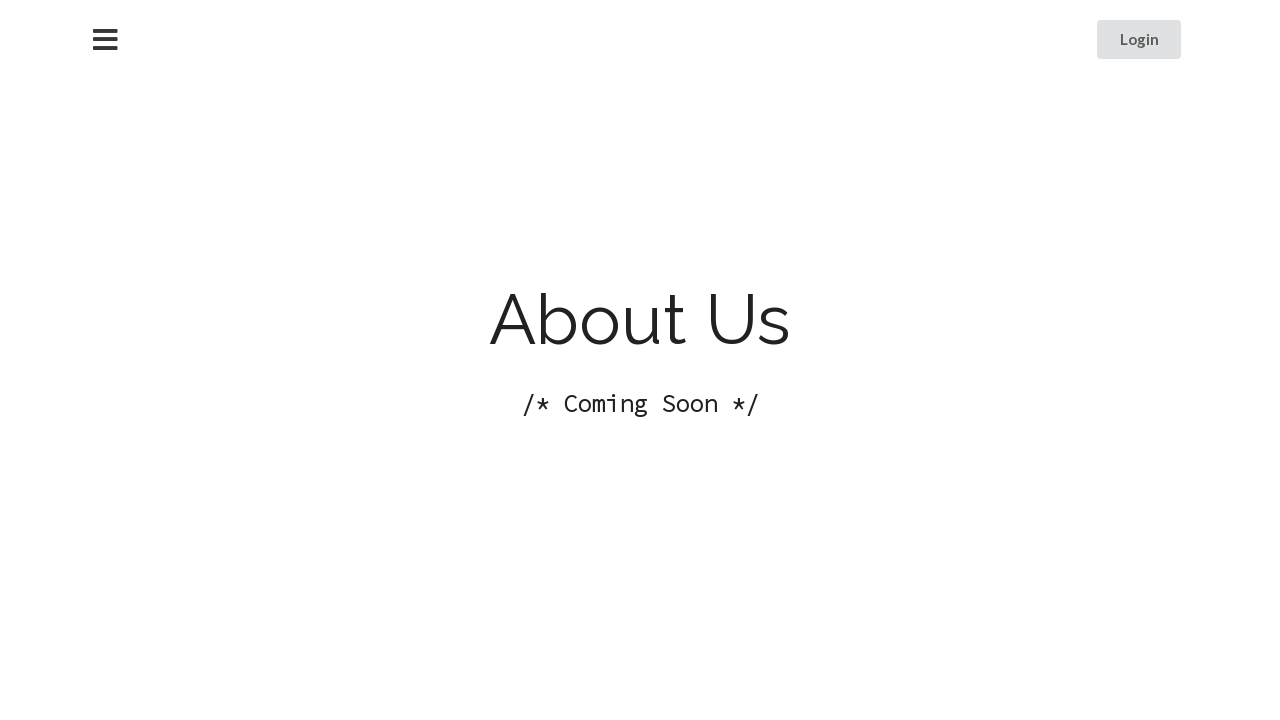